Tests basic browser navigation by visiting a website, navigating to another page, going back, refreshing, and performing window operations

Starting URL: https://rahulshettyacademy.com

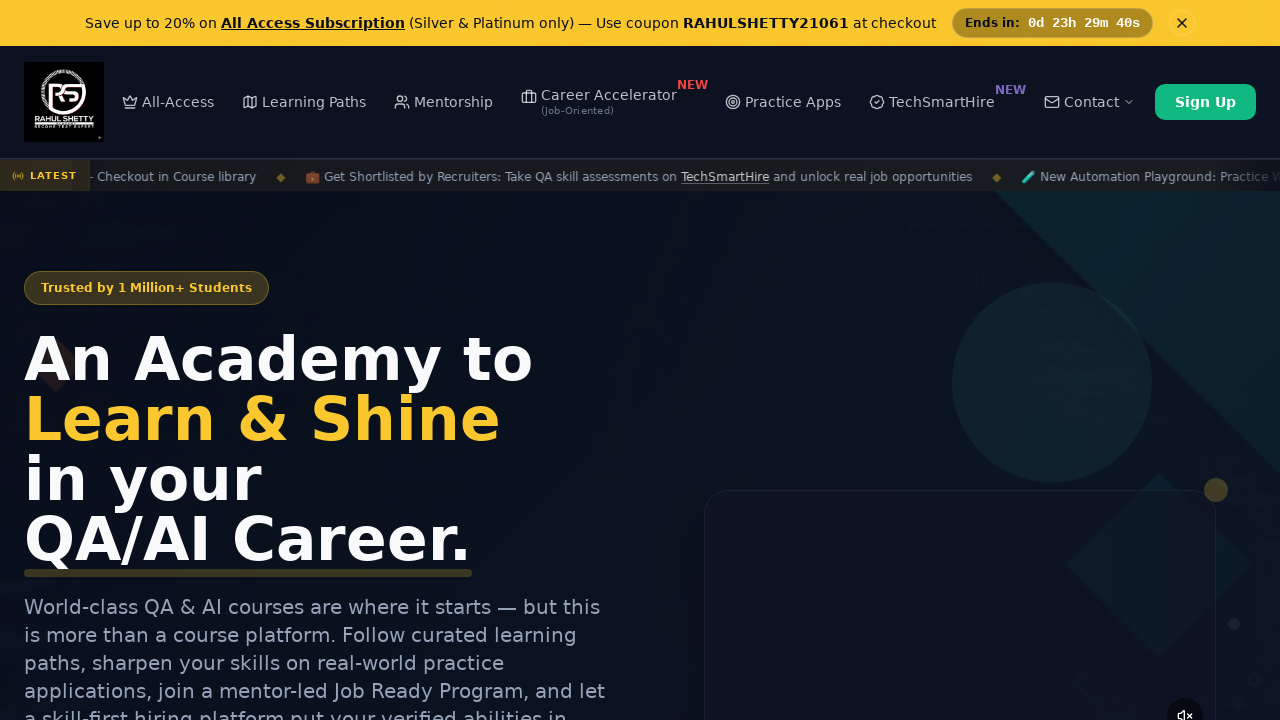

Set viewport size to 1920x1080
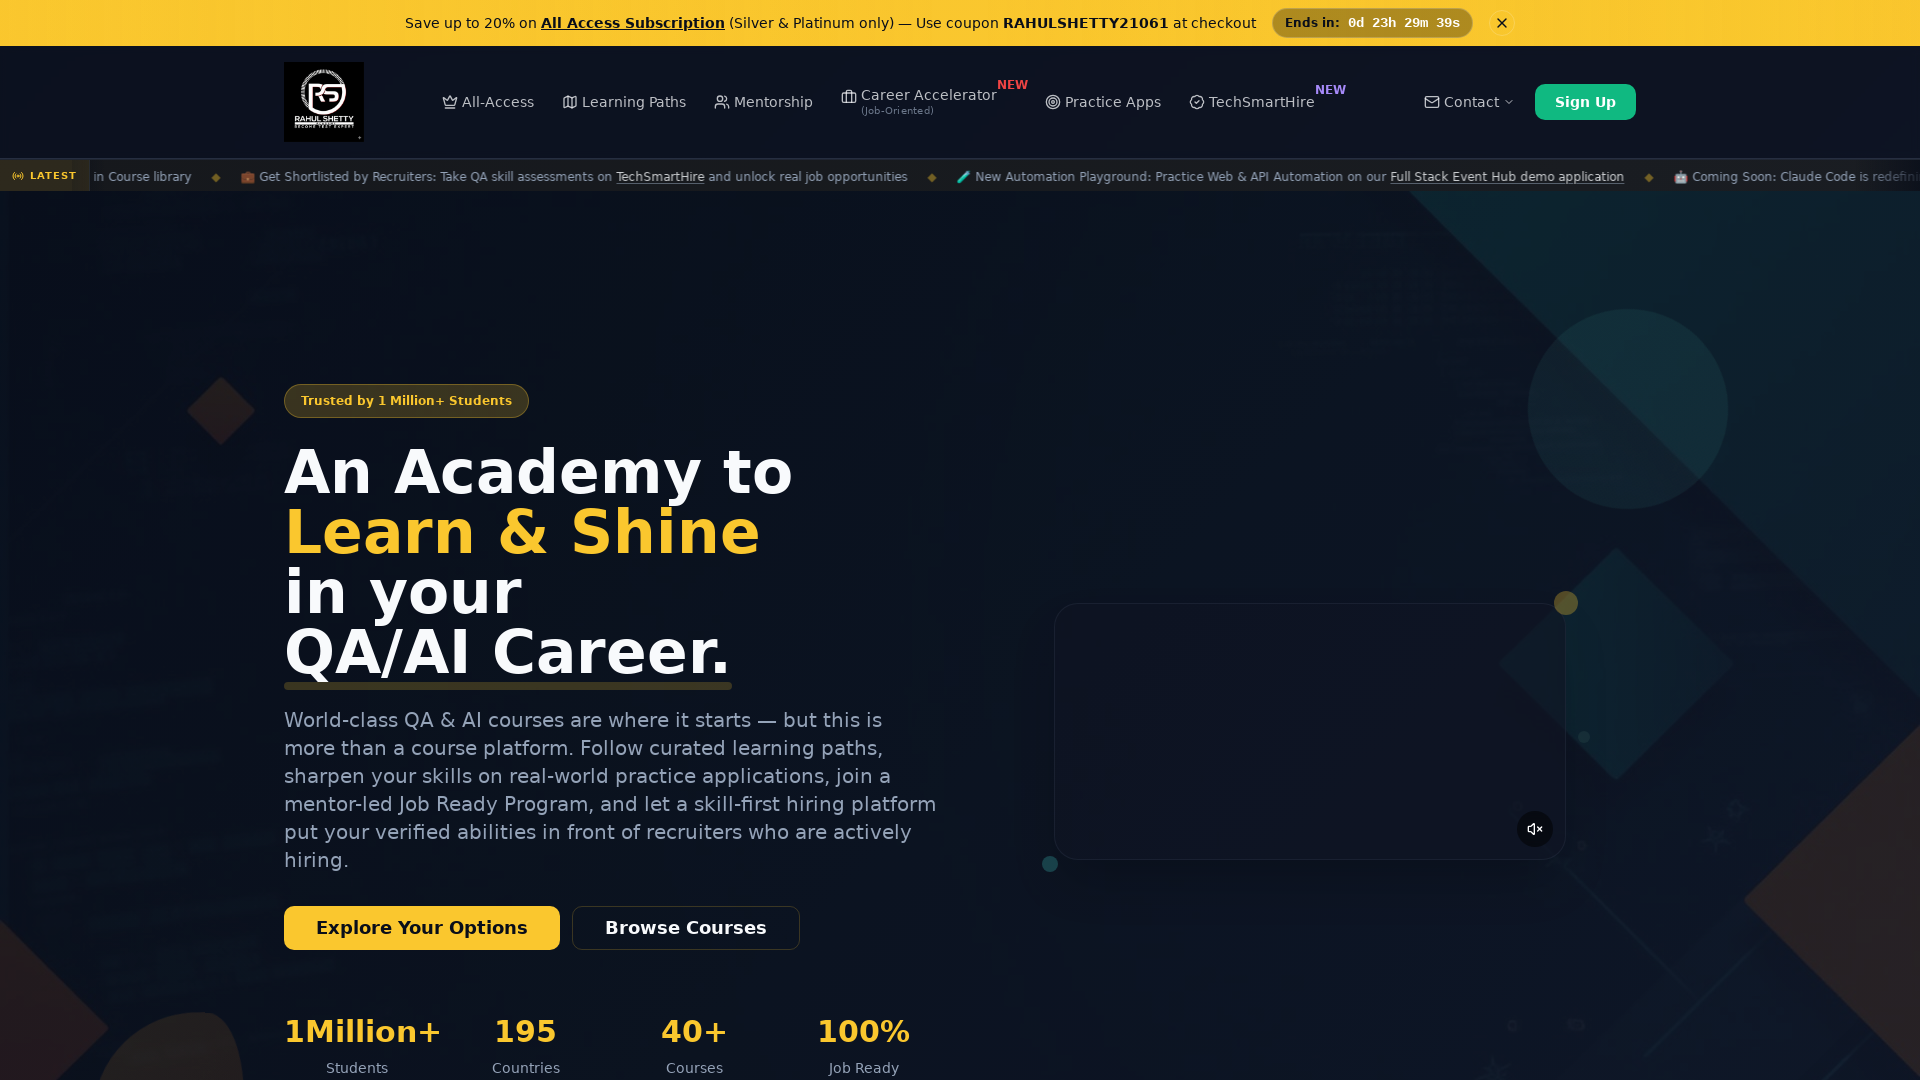

Waited for page to fully load
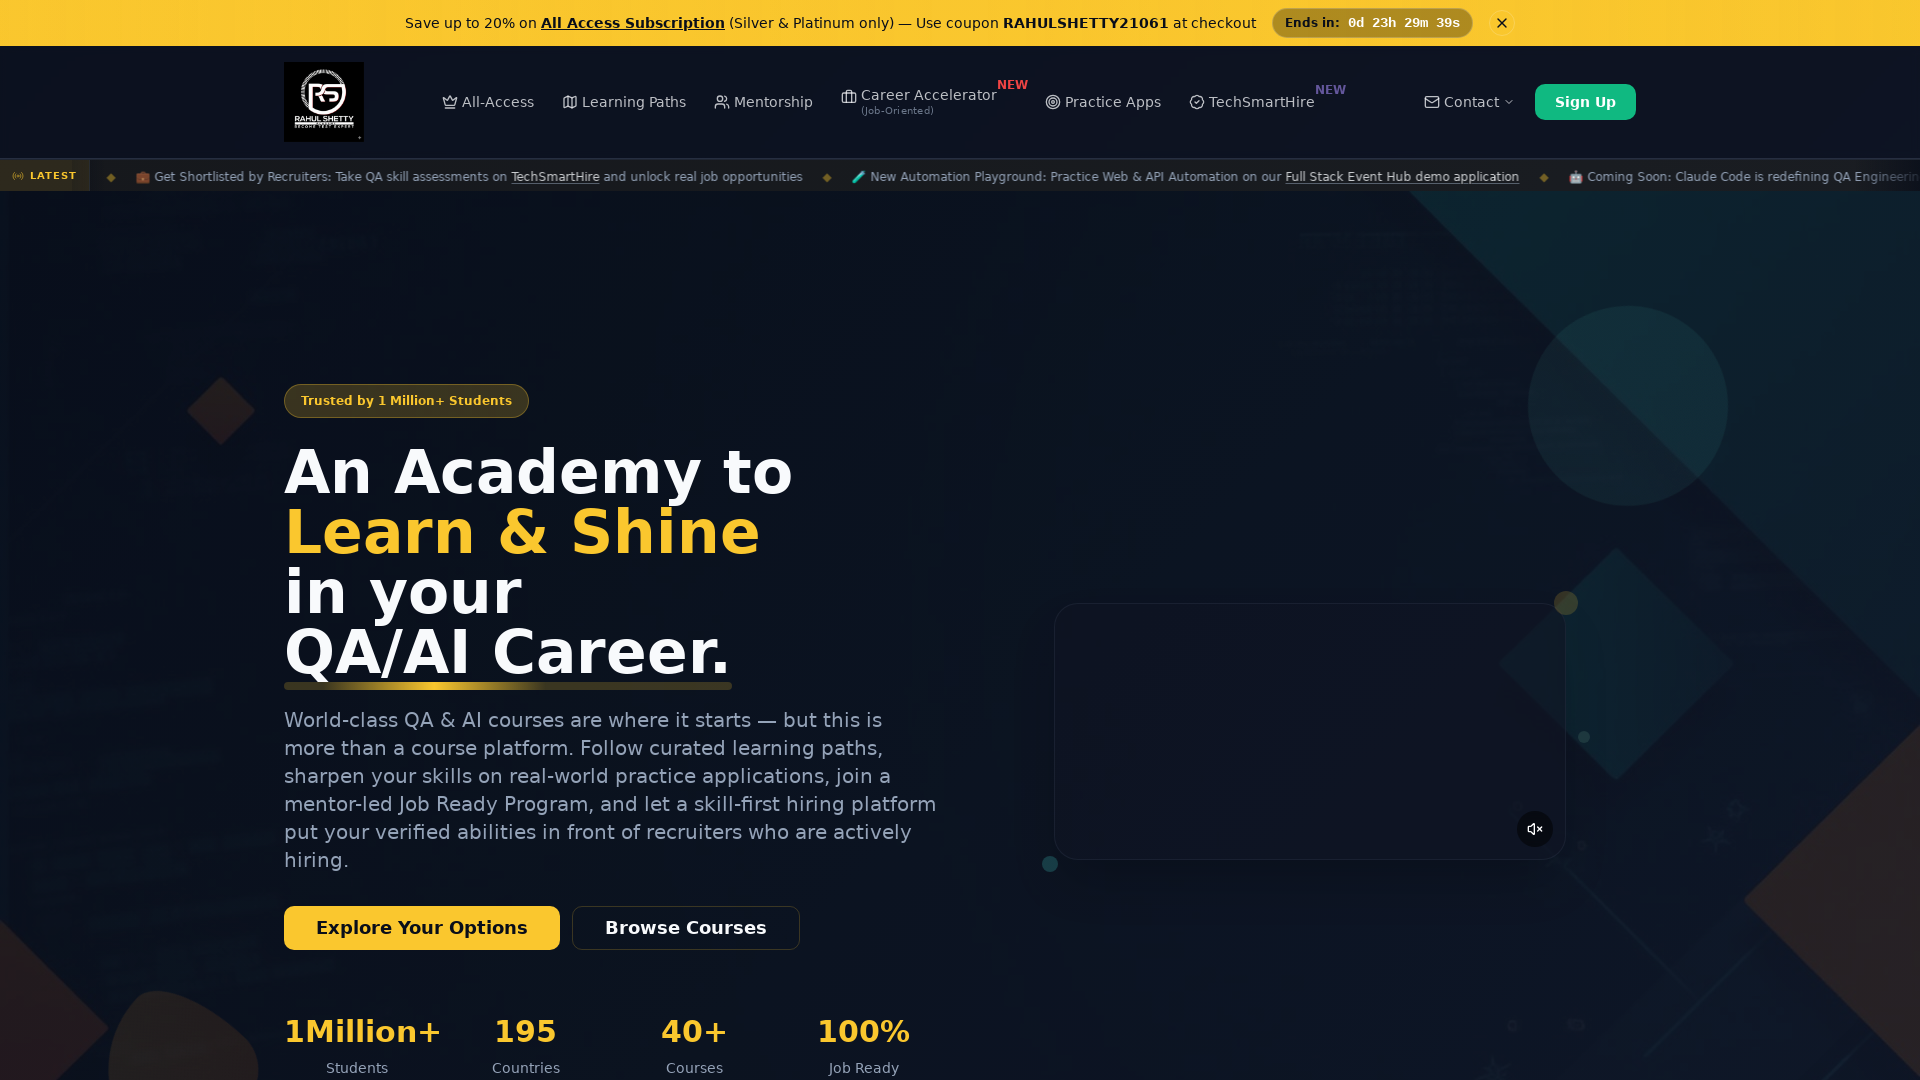

Navigated to Automation Practice page
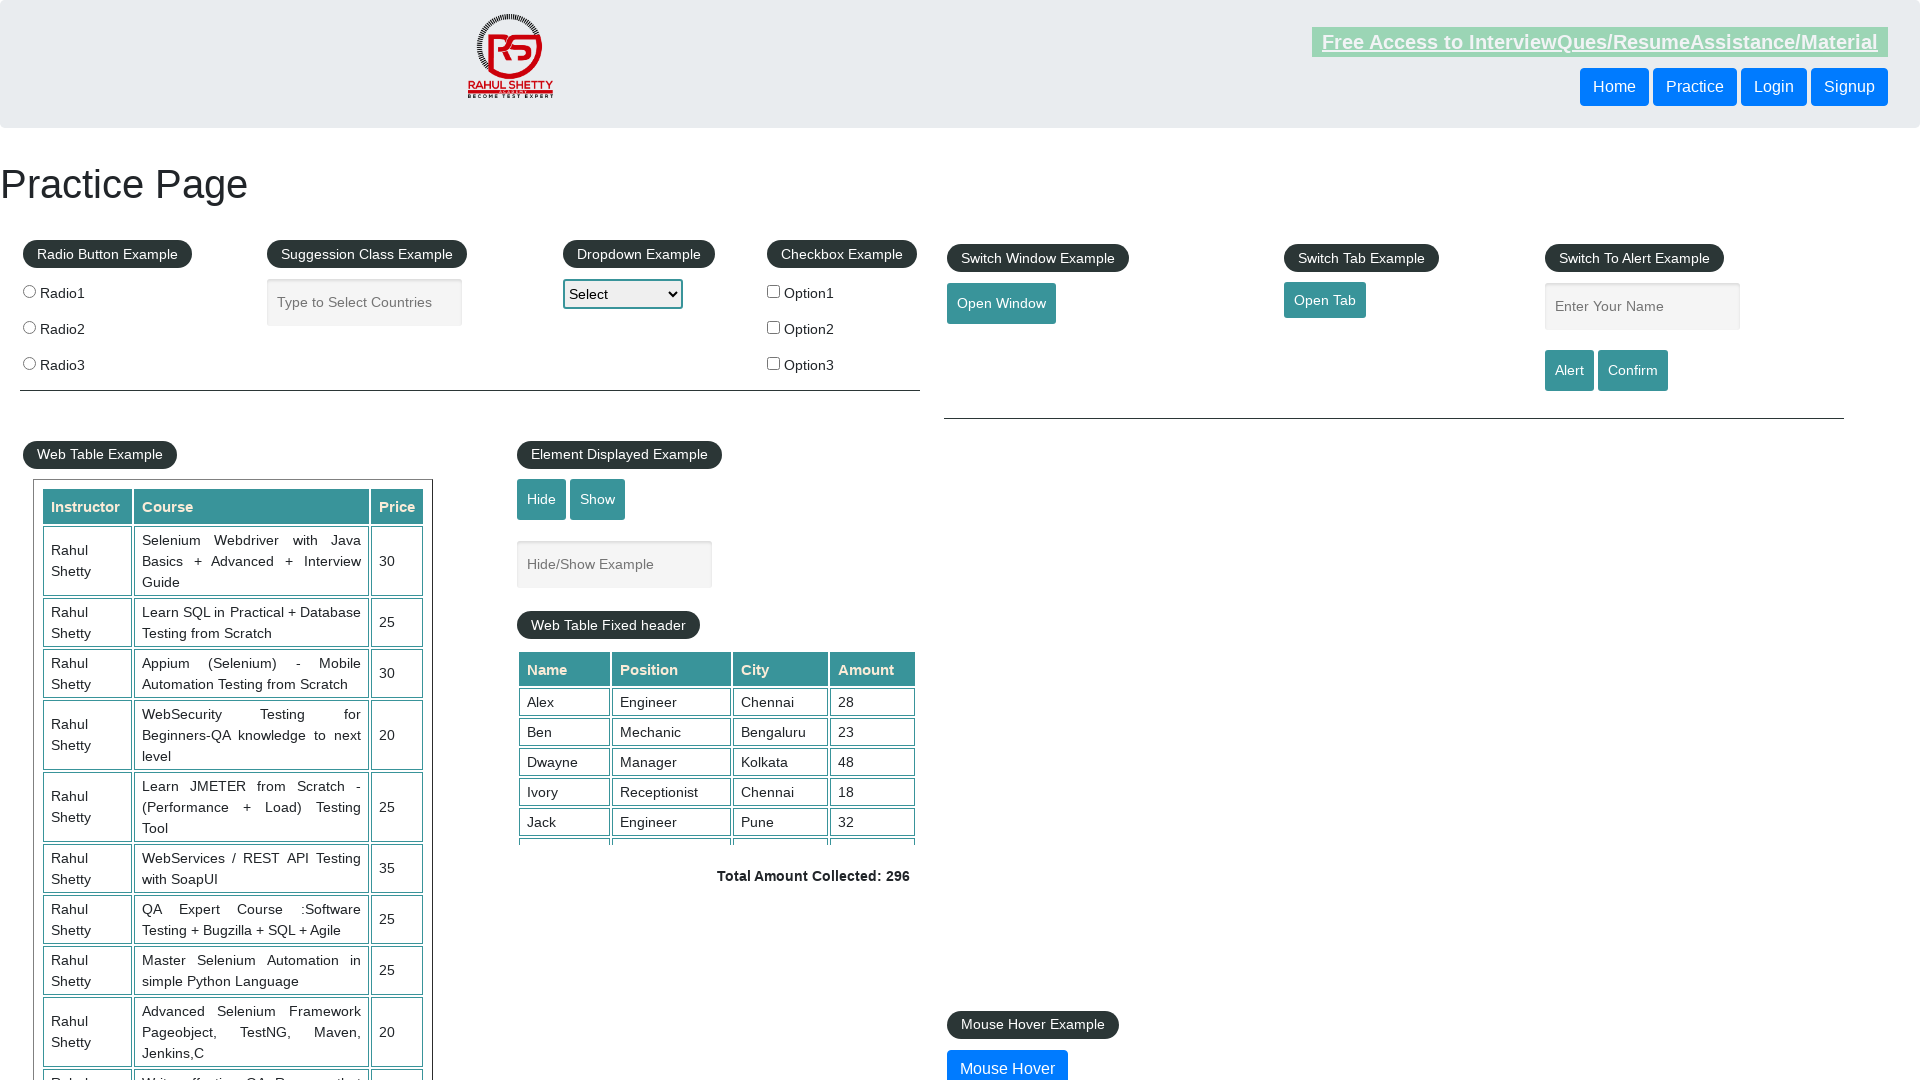

Navigated back to previous page
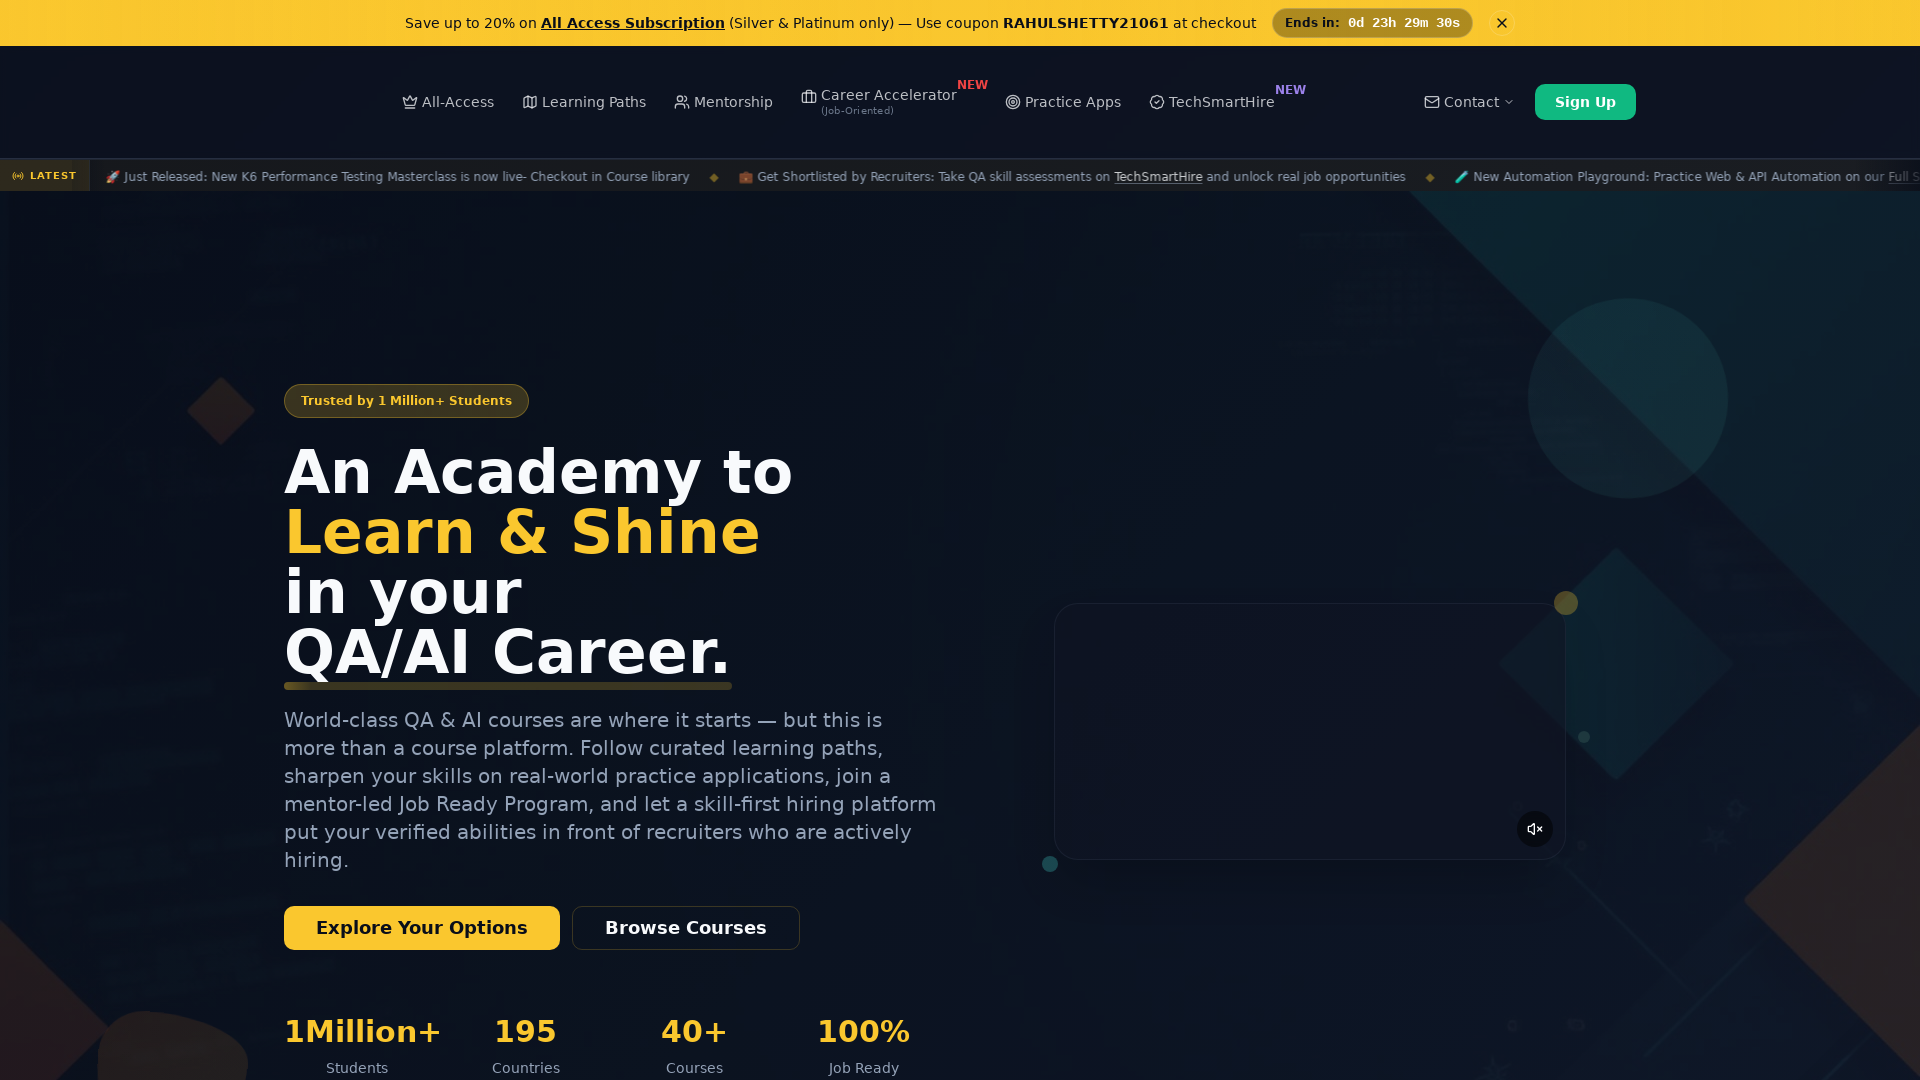

Refreshed the current page
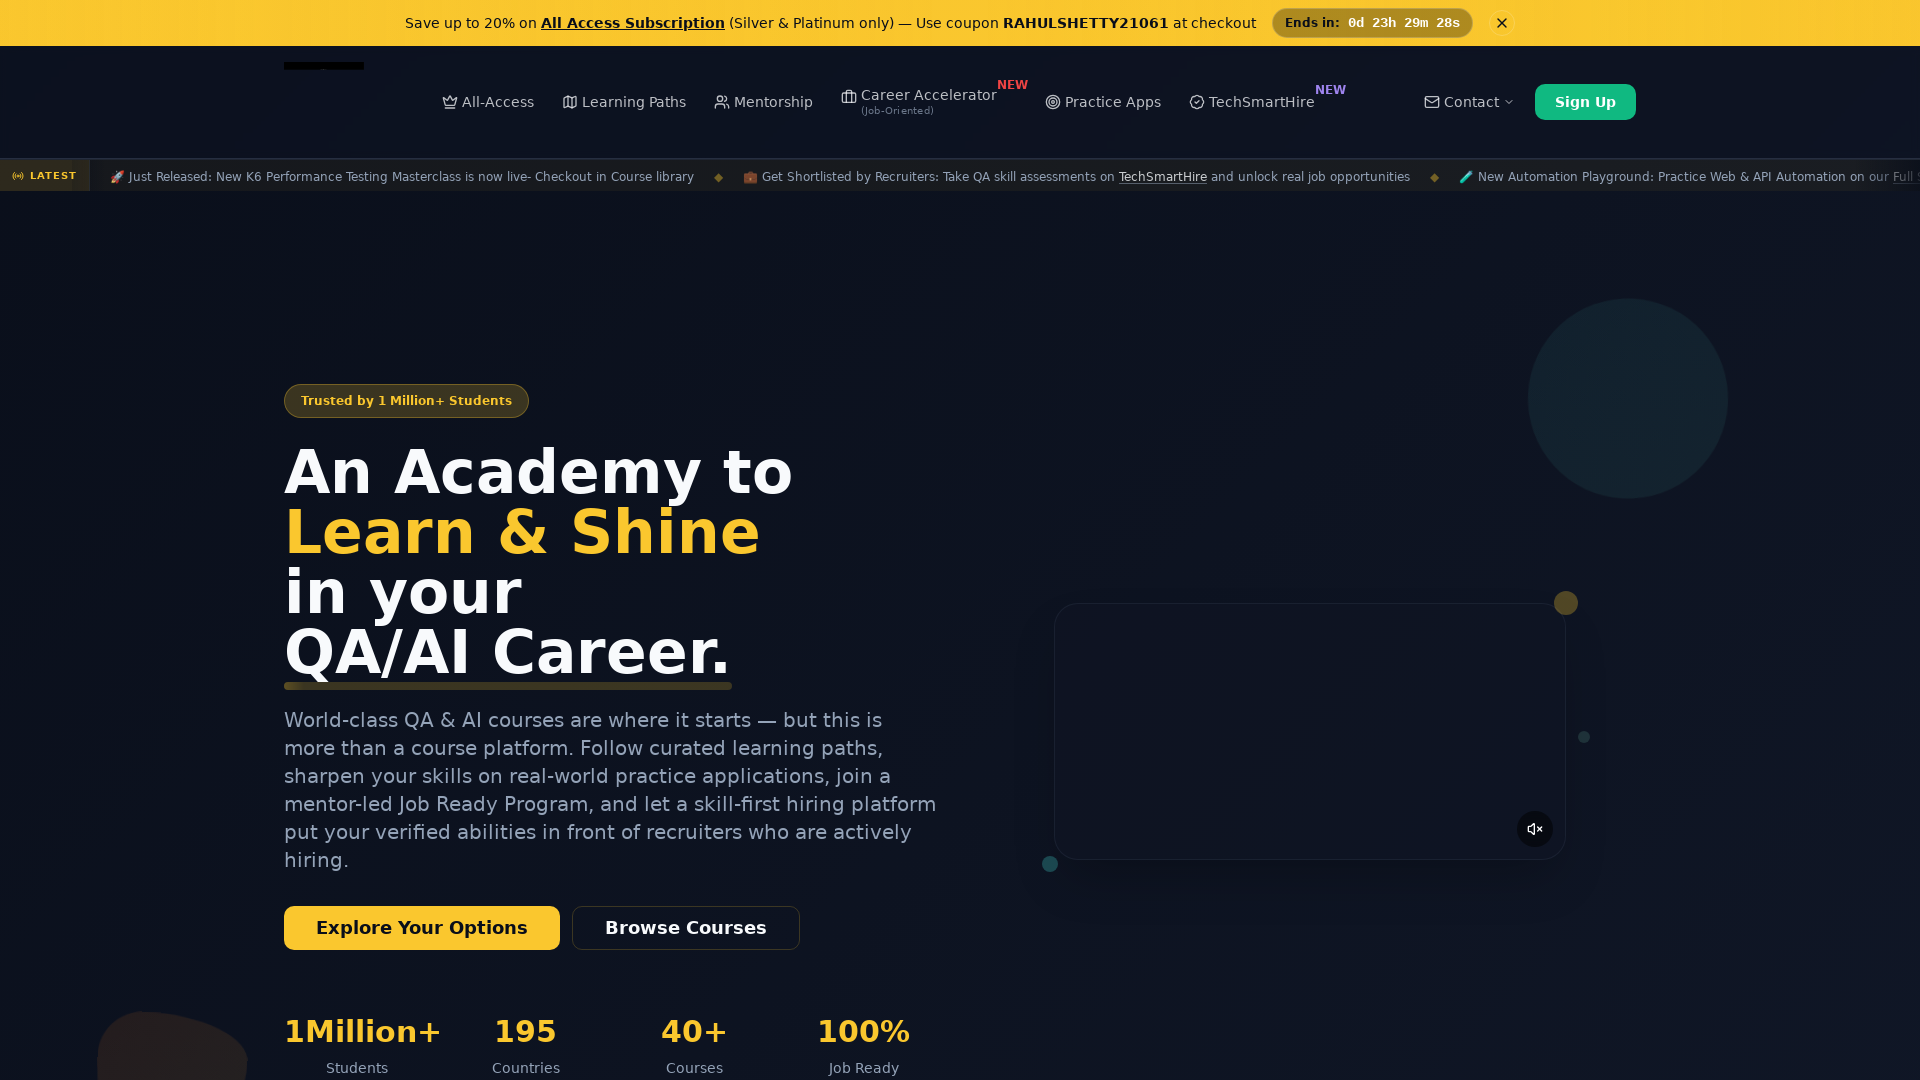

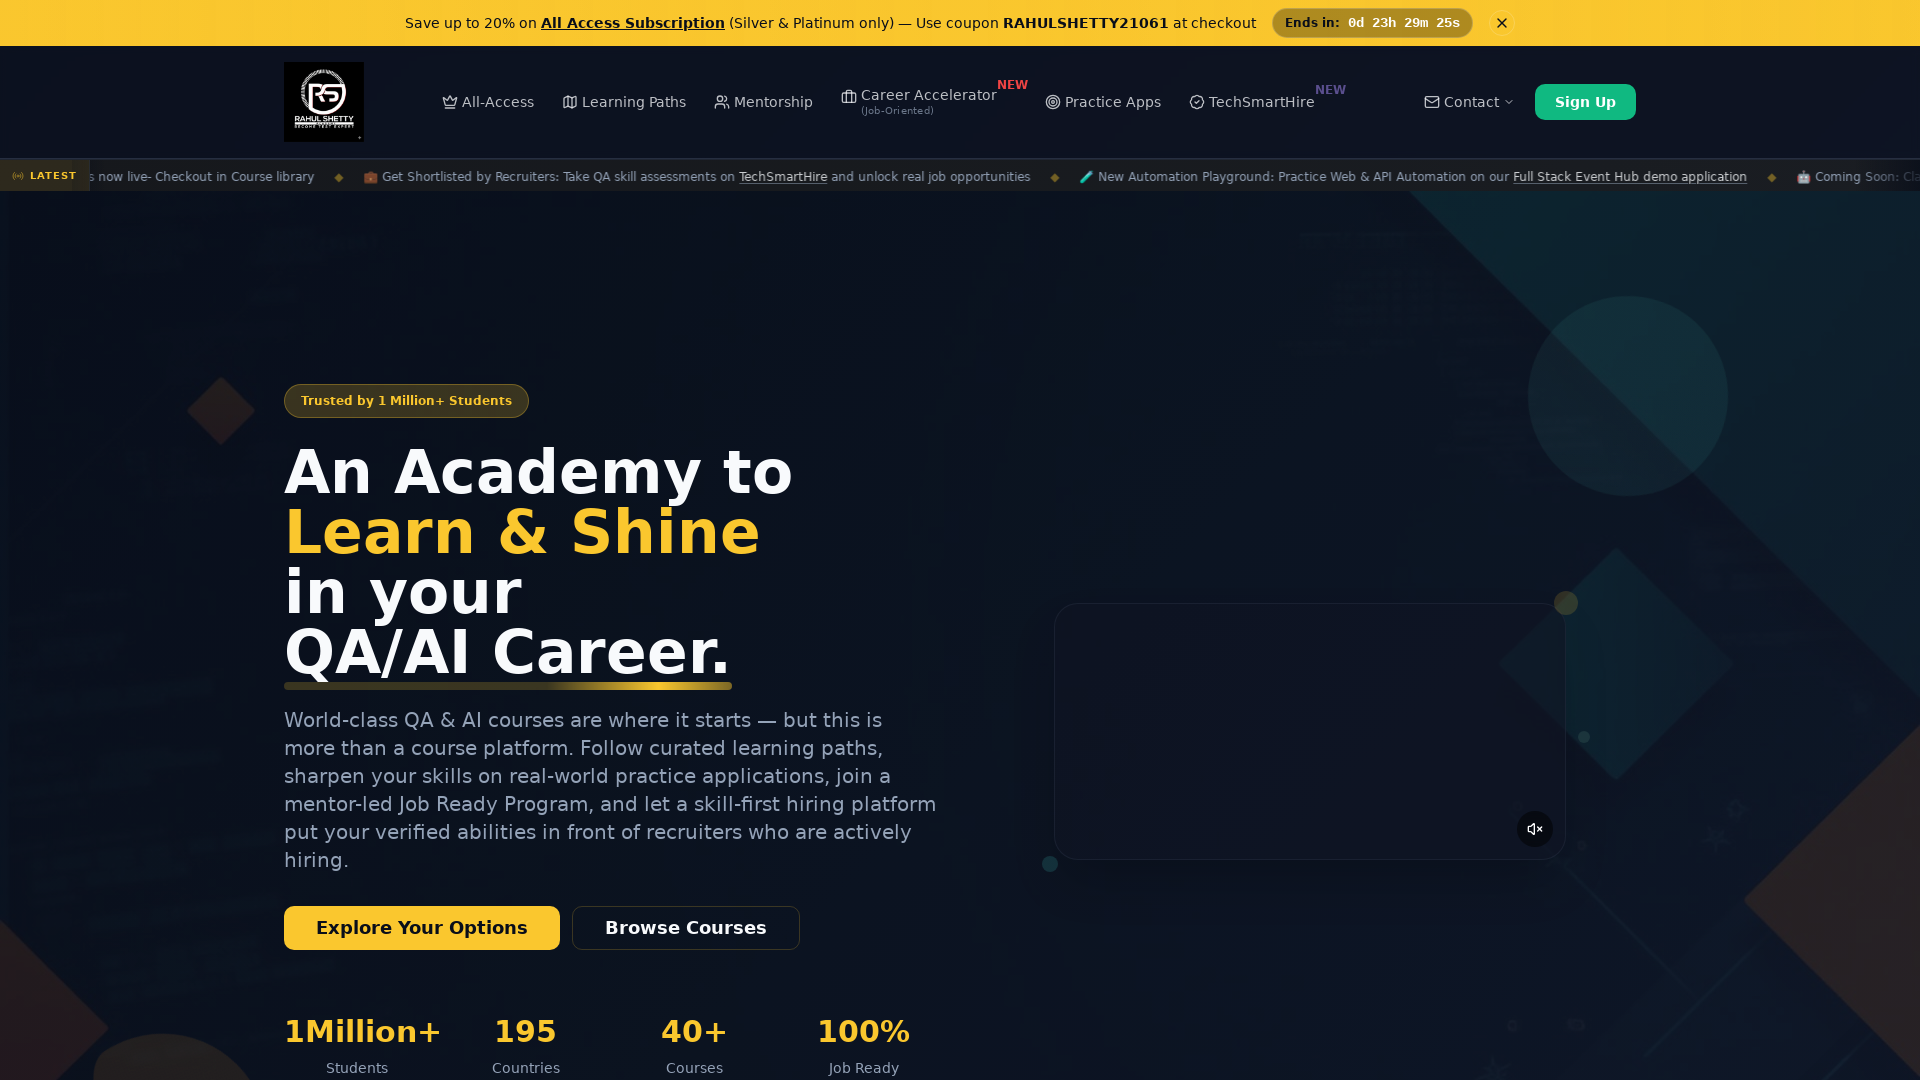